Tests a registration form by filling in personal details including name, address, email, phone, gender, hobbies, and language preferences on a demo automation testing site.

Starting URL: http://demo.automationtesting.in/Index.html

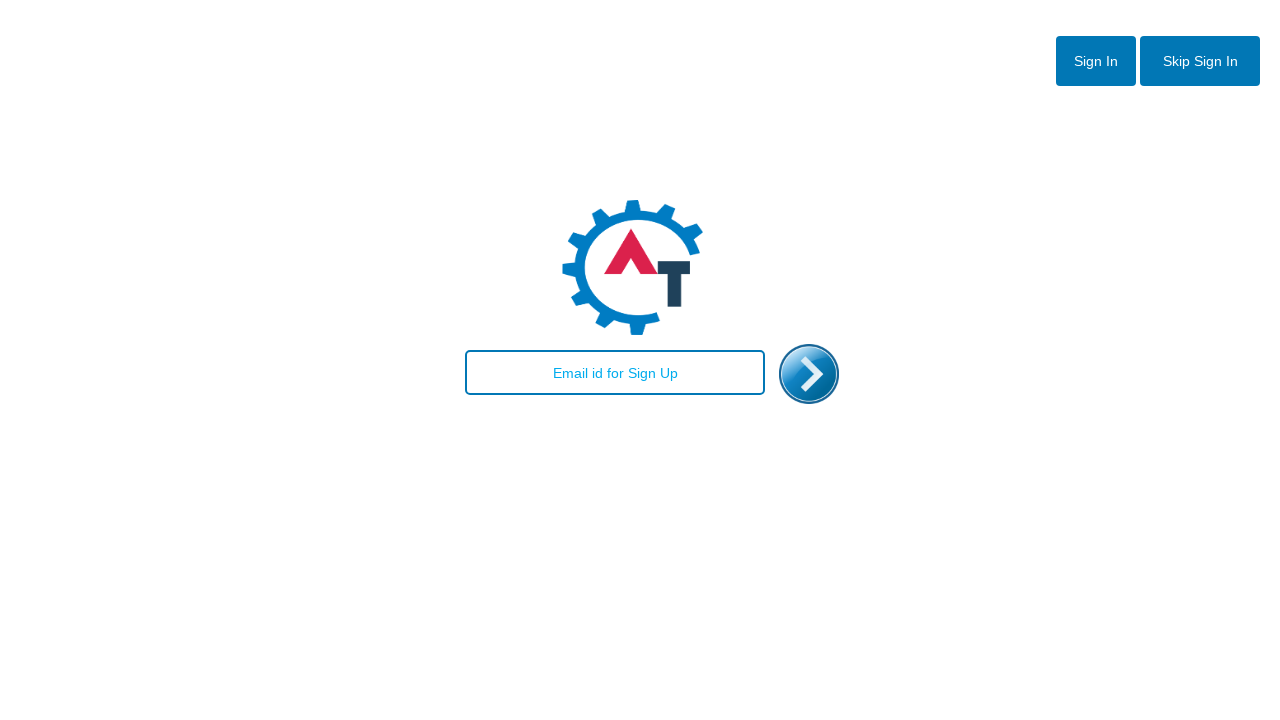

Filled email field with 'testuser_reg@example.com' on index page on #email
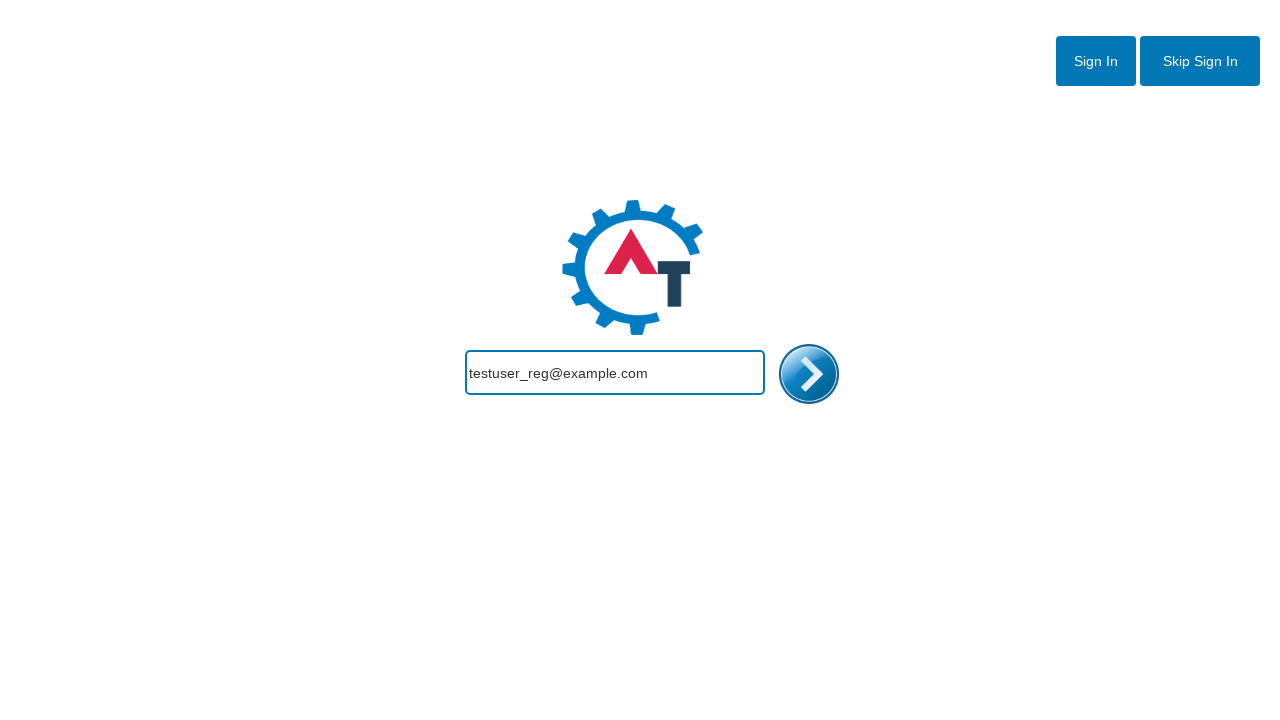

Clicked Register link to navigate to registration page at (1200, 61) on a[href='Register.html']
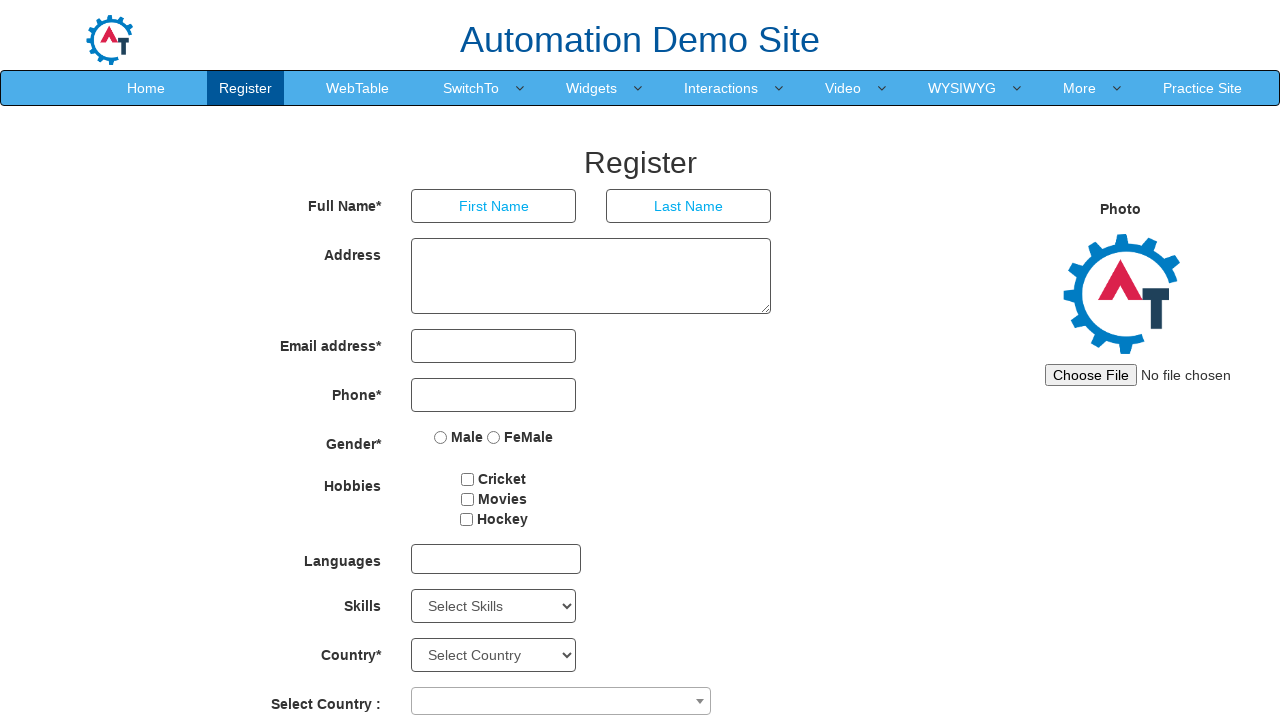

Registration page loaded and First Name field is visible
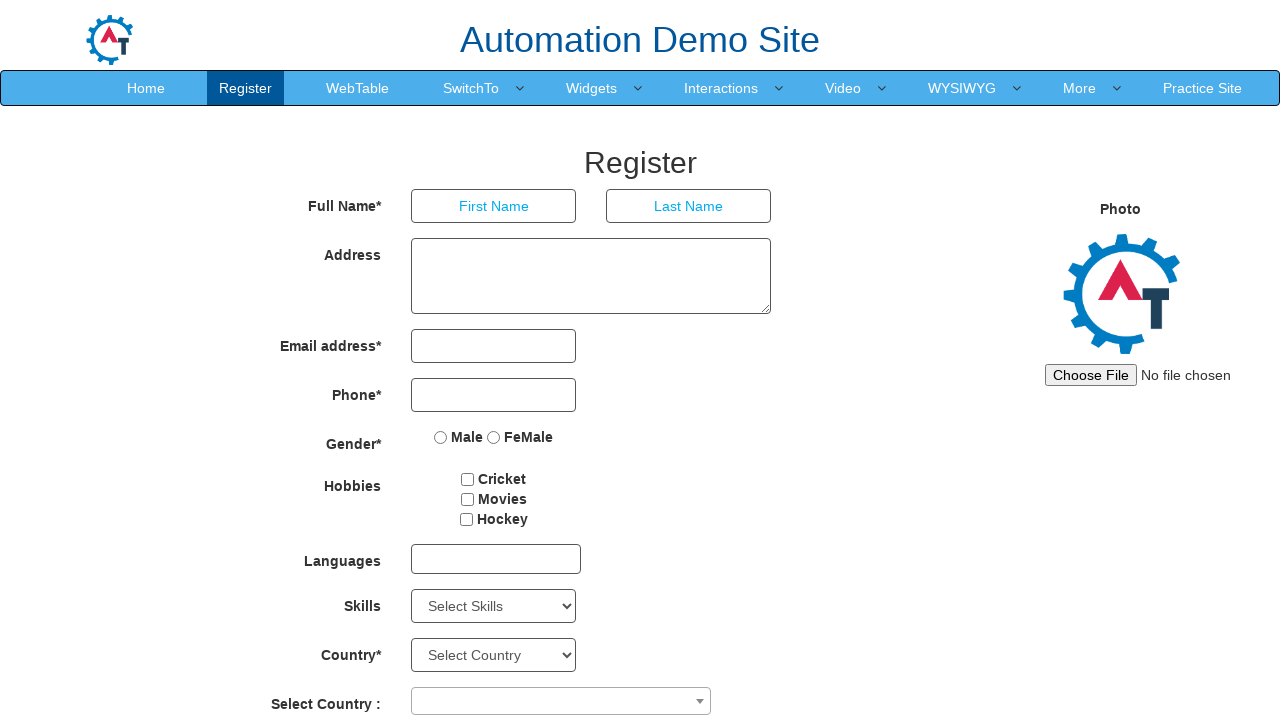

Filled First Name field with 'John' on input[placeholder='First Name']
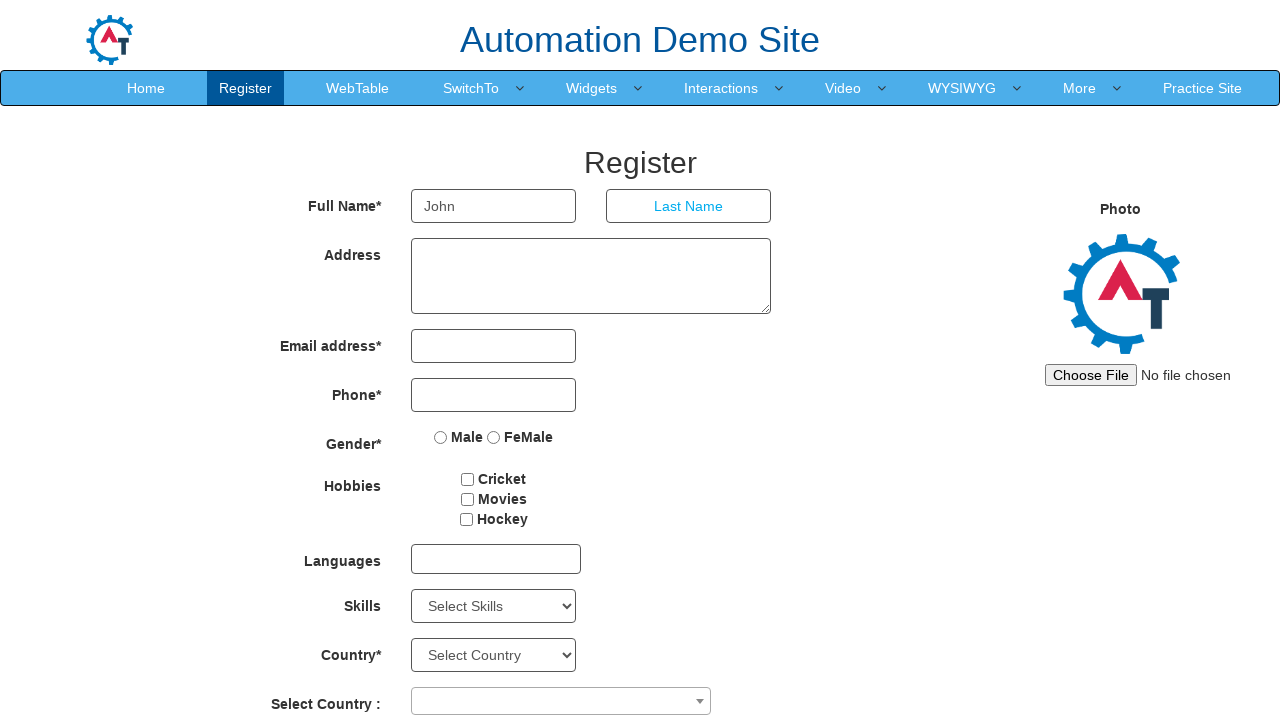

Filled Last Name field with 'Smith' on input[placeholder='Last Name']
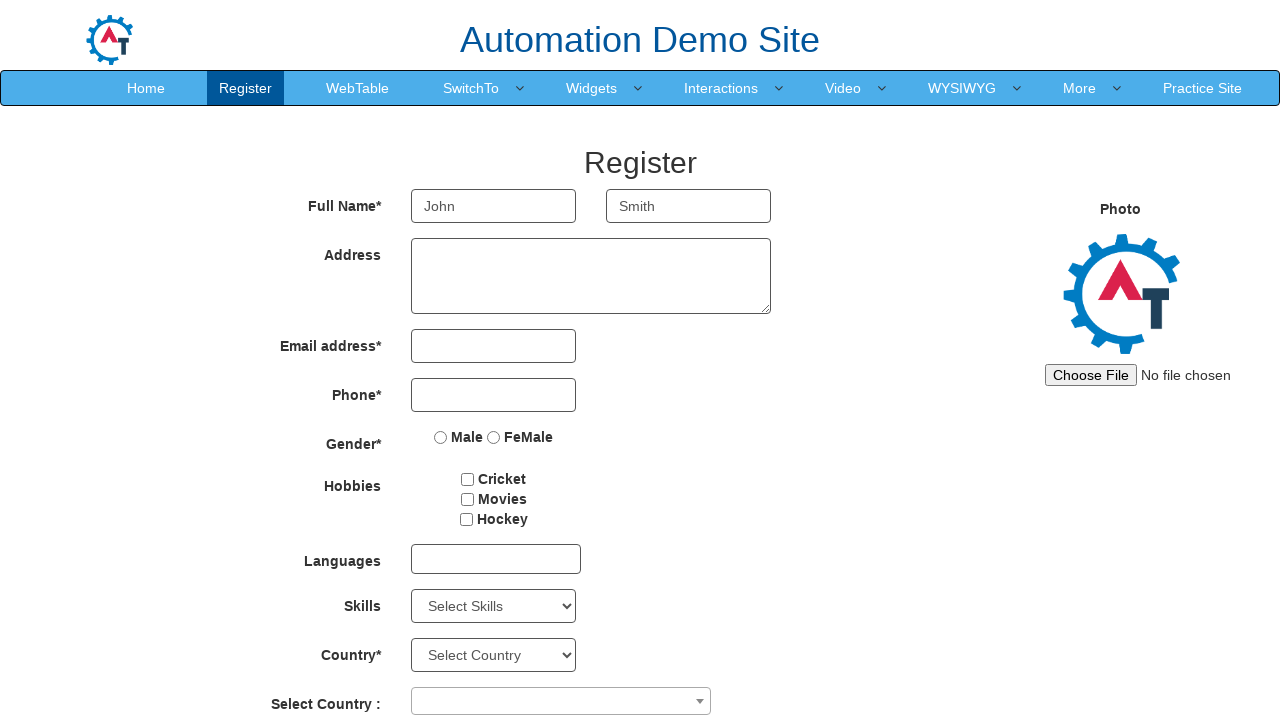

Filled Address field with '123 Main Street, Springfield' on textarea[ng-model='Adress']
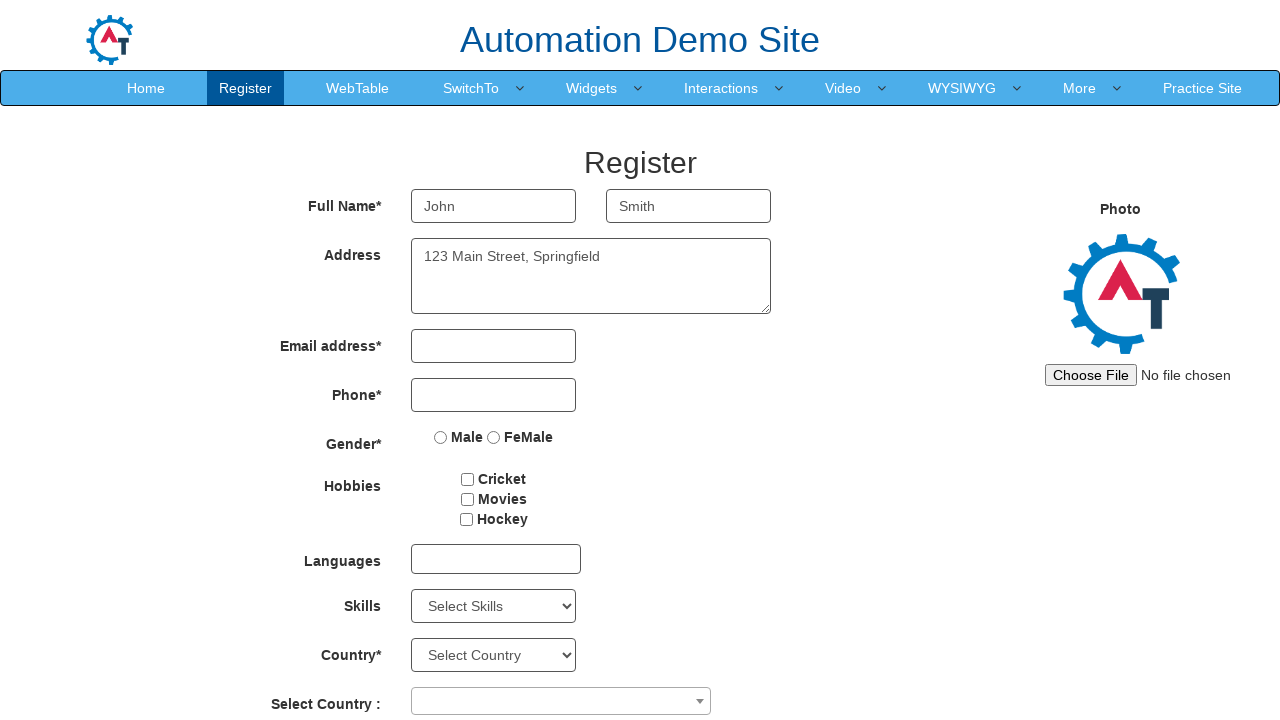

Filled email field with 'johnsmith_test@example.com' on input[type='email']
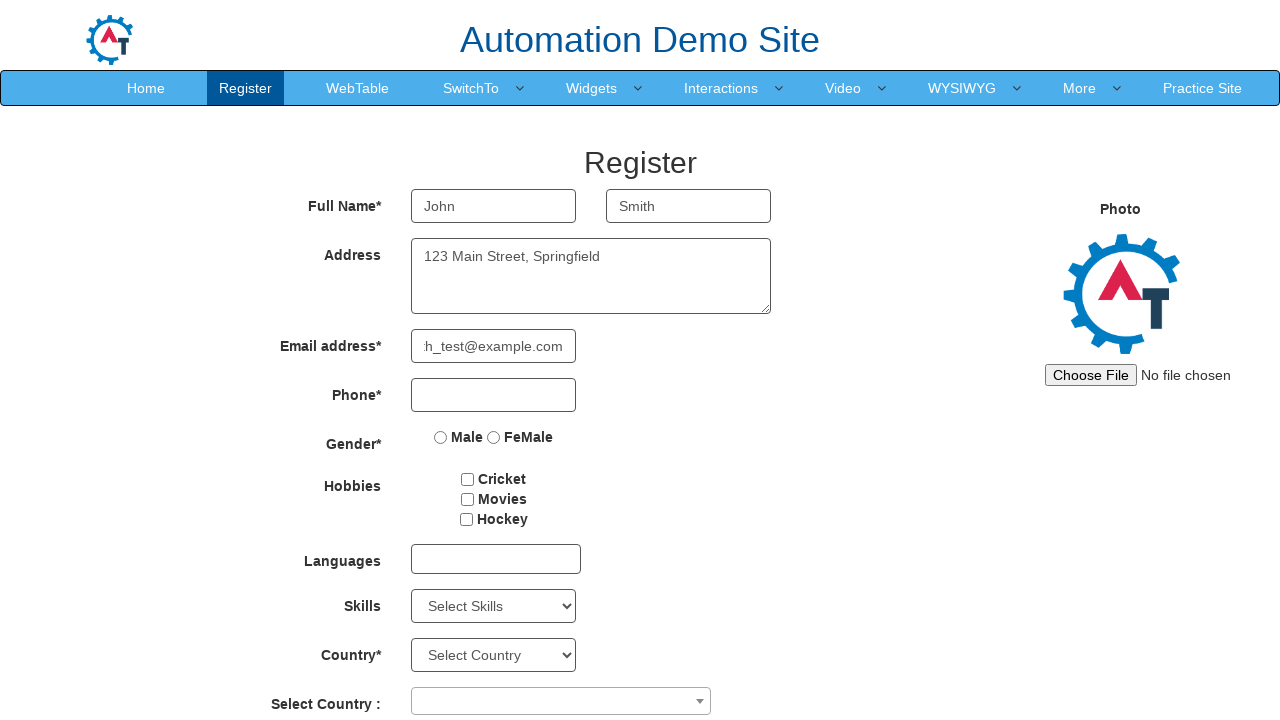

Filled phone number field with '5551234567' on input[type='tel']
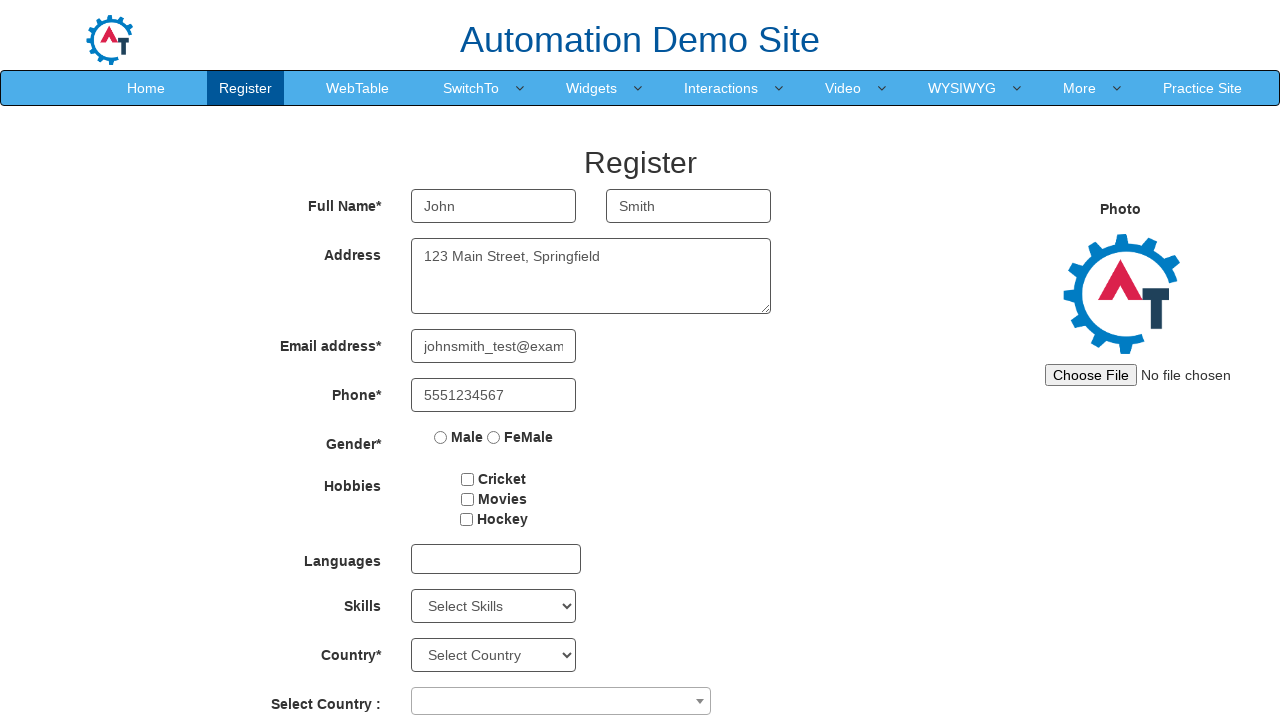

Selected 'Male' gender option at (441, 437) on input[value='Male']
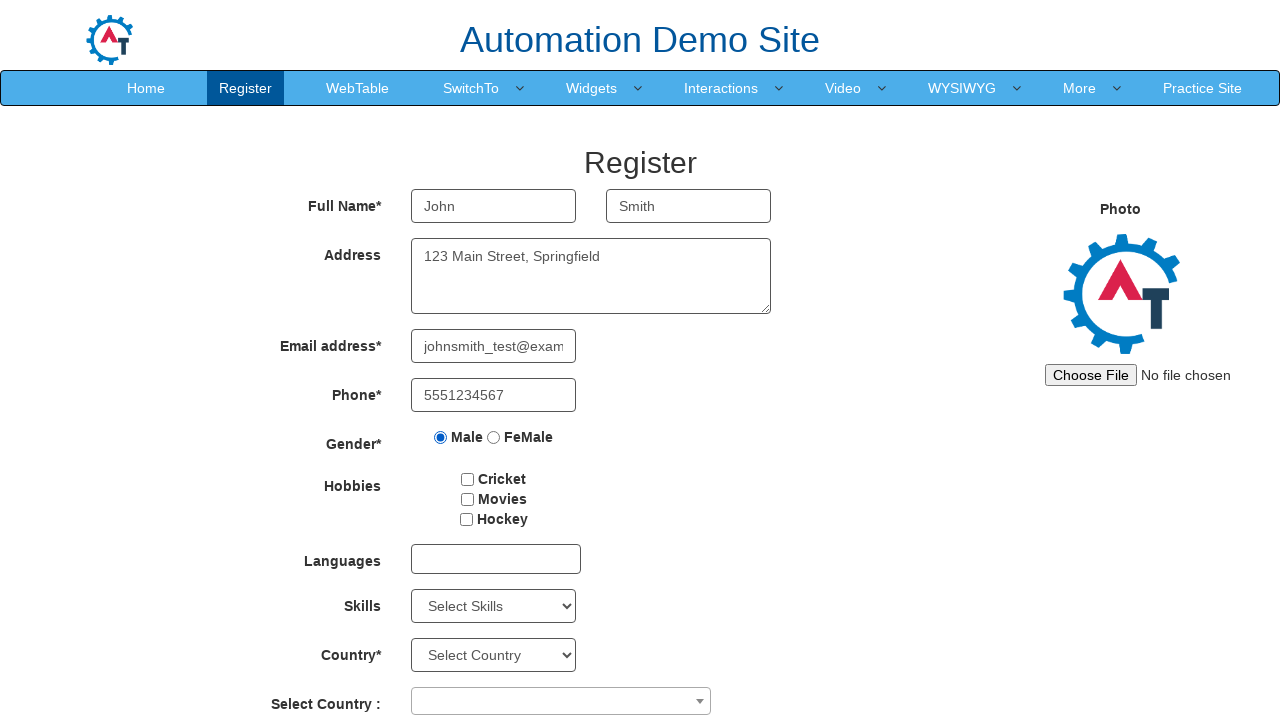

Clicked hobby checkbox (#checkbox2) at (467, 499) on #checkbox2
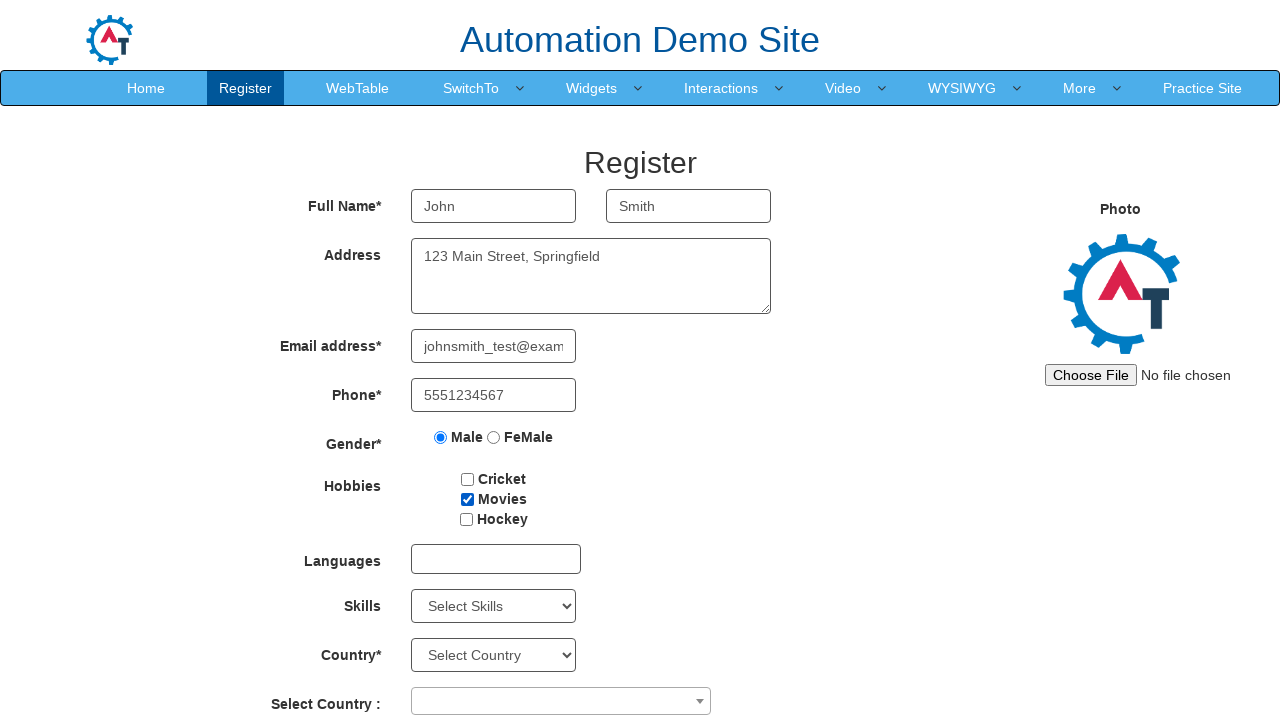

Clicked on language multi-select dropdown at (496, 559) on multi-select
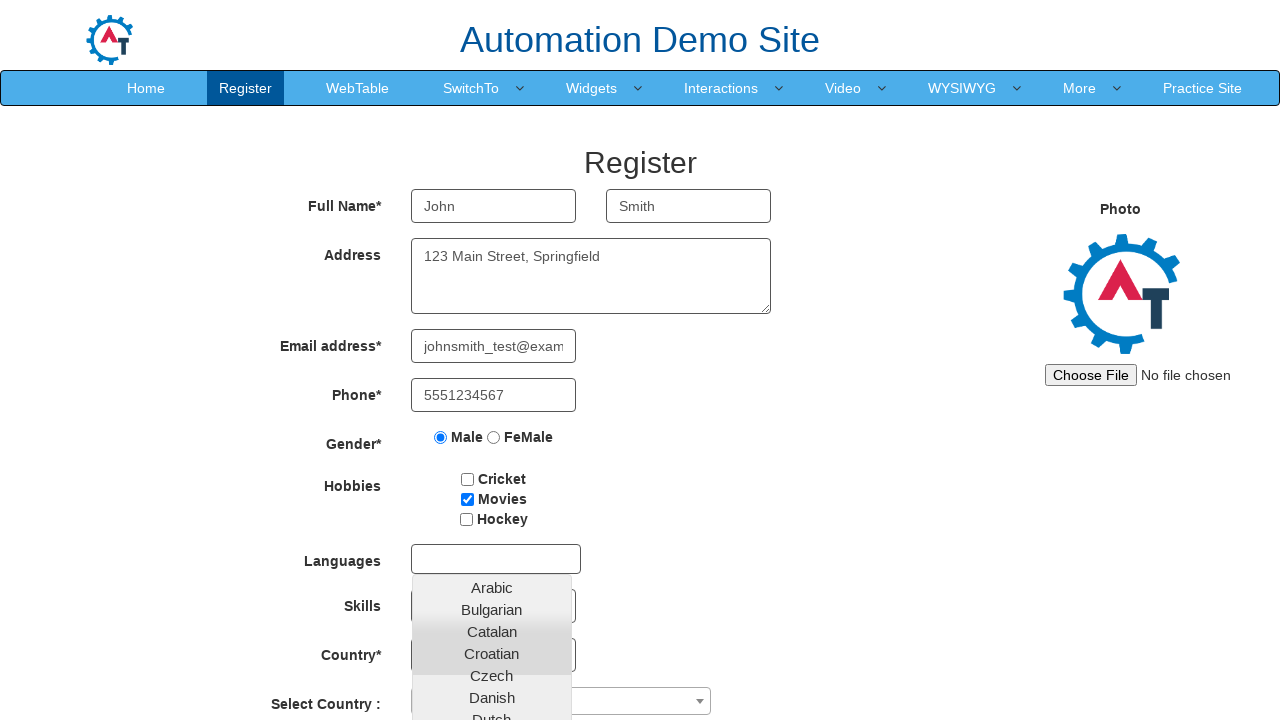

Selected 'English' language option at (492, 457) on text=English
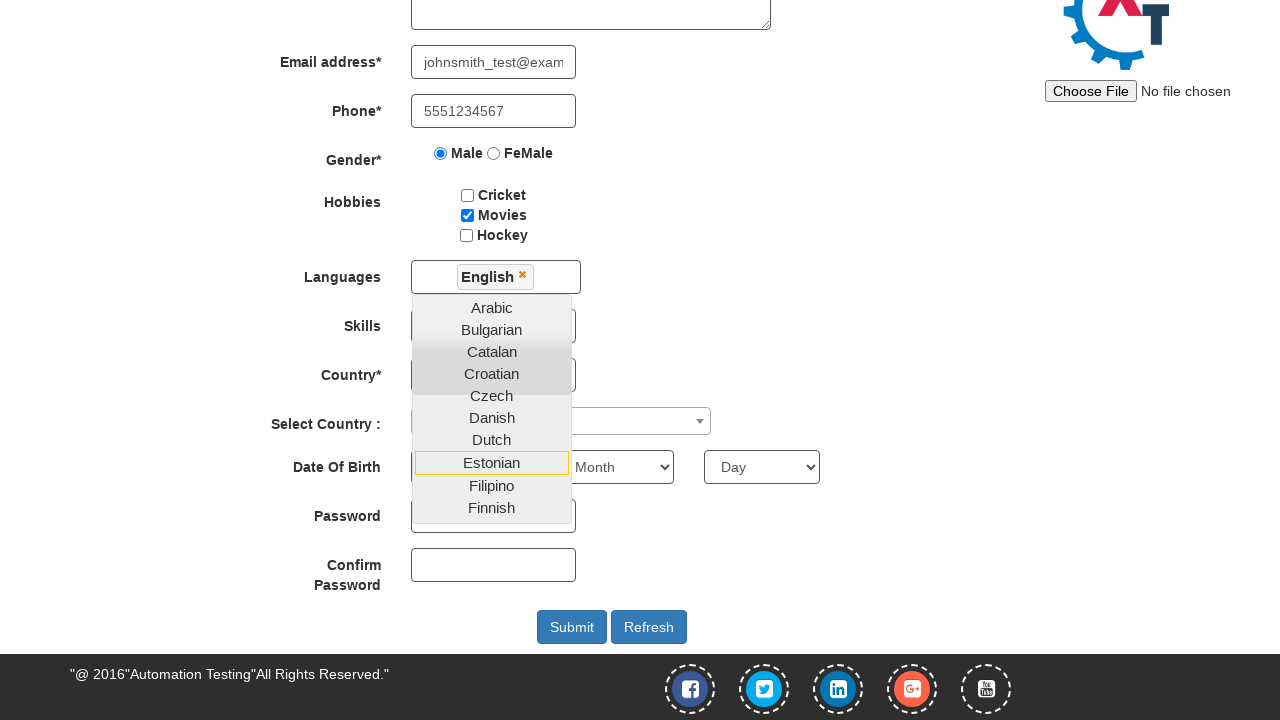

Selected 'Hindi' language option at (492, 408) on text=Hindi
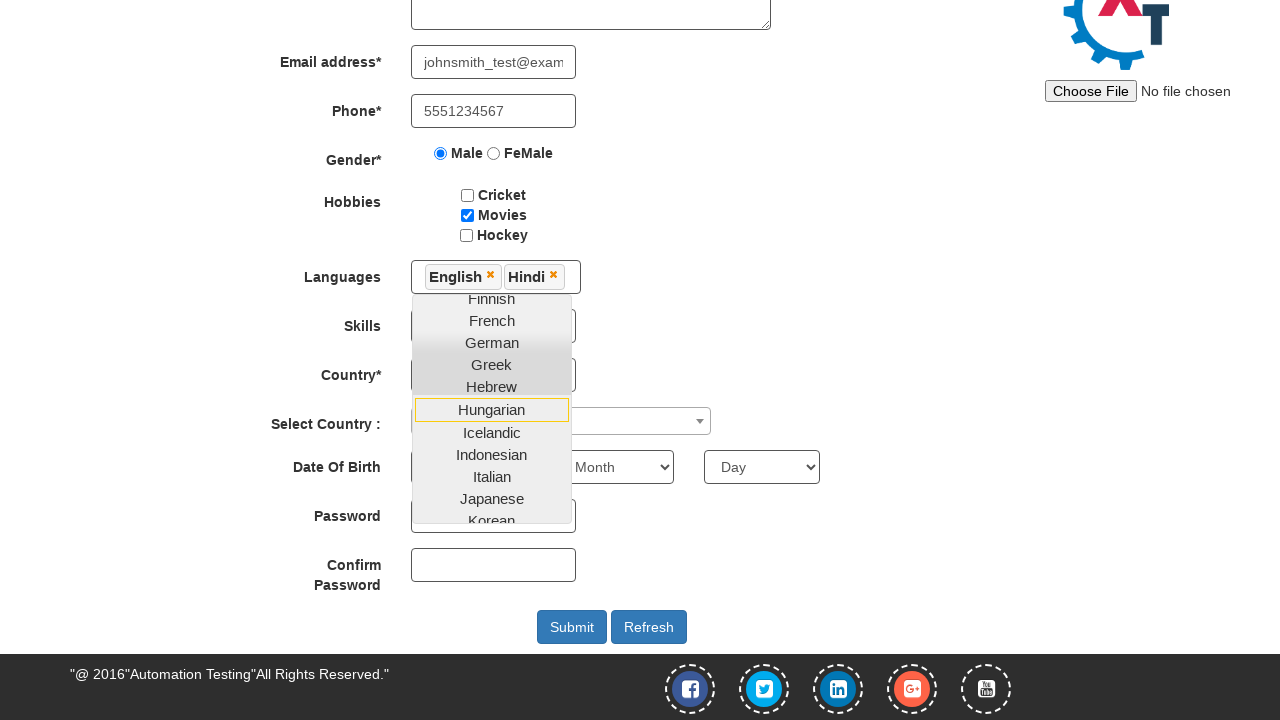

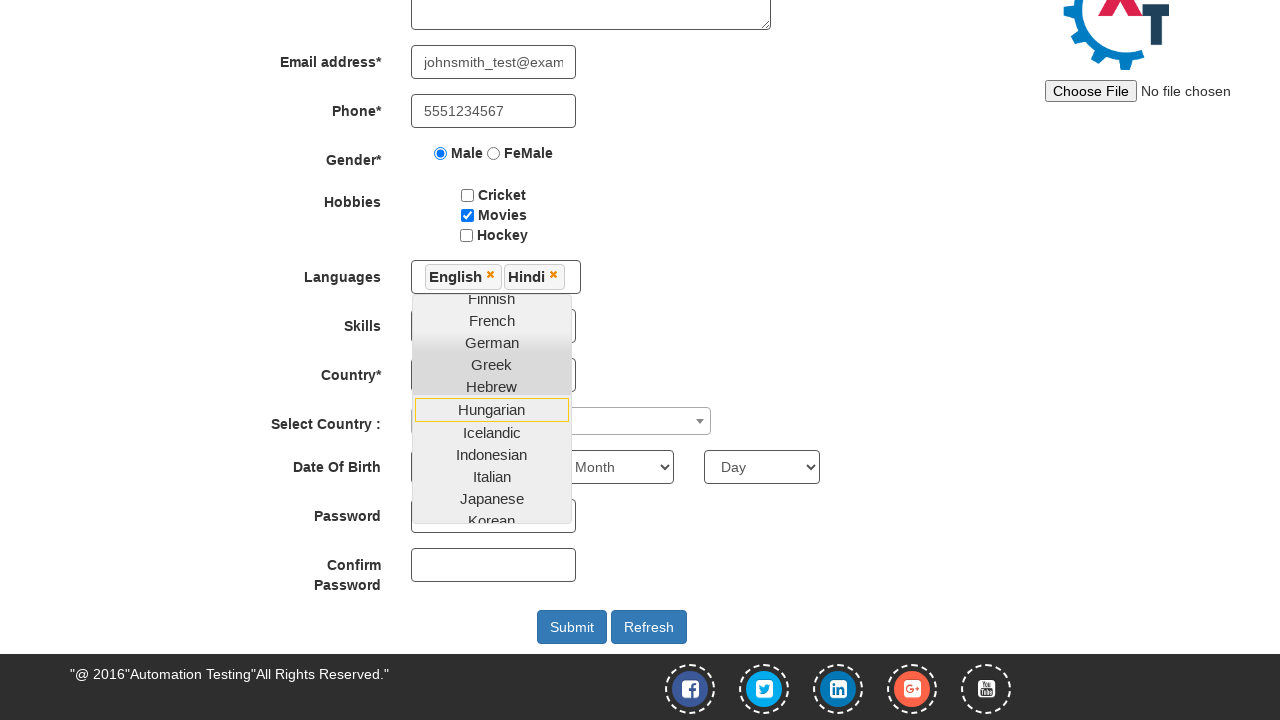